Tests navigation to the About Us page by clicking the link in the left menu and verifying the Customer Login header is displayed.

Starting URL: https://parabank.parasoft.com/parabank/index.htm

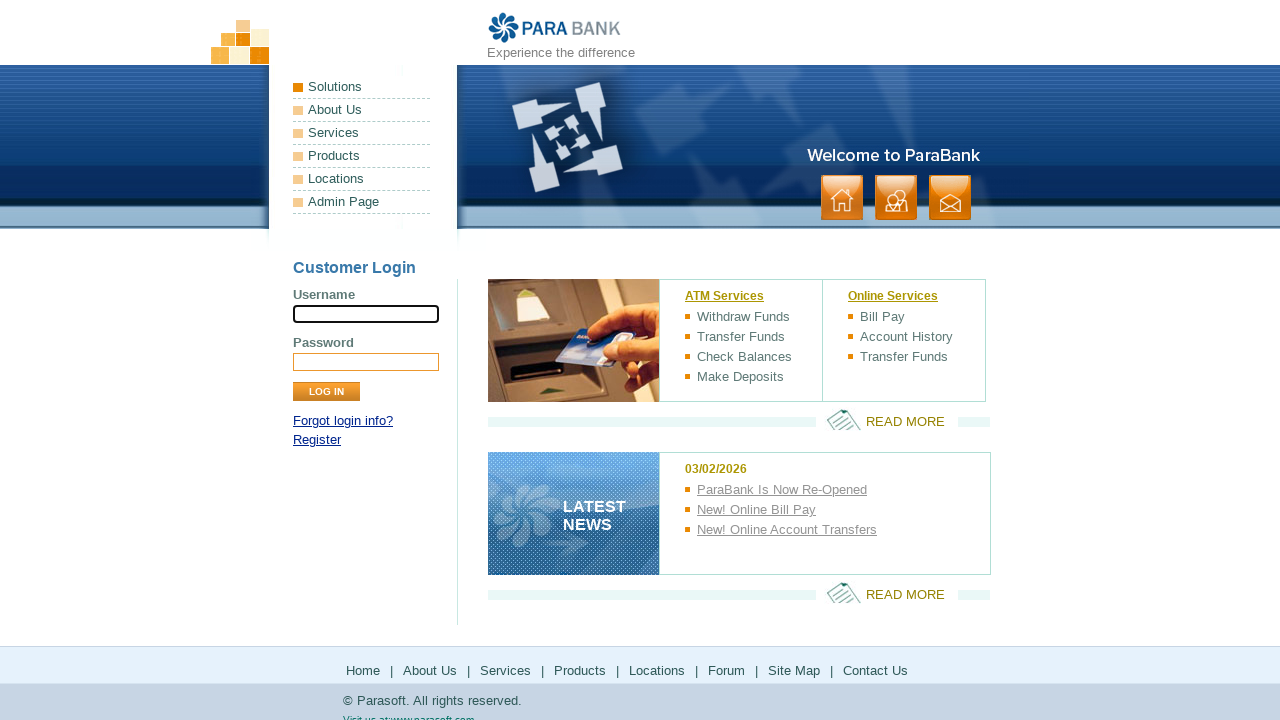

Clicked About Us link in the left menu at (362, 110) on xpath=//div//ul[@class='leftmenu']//li//a[text()='About Us']
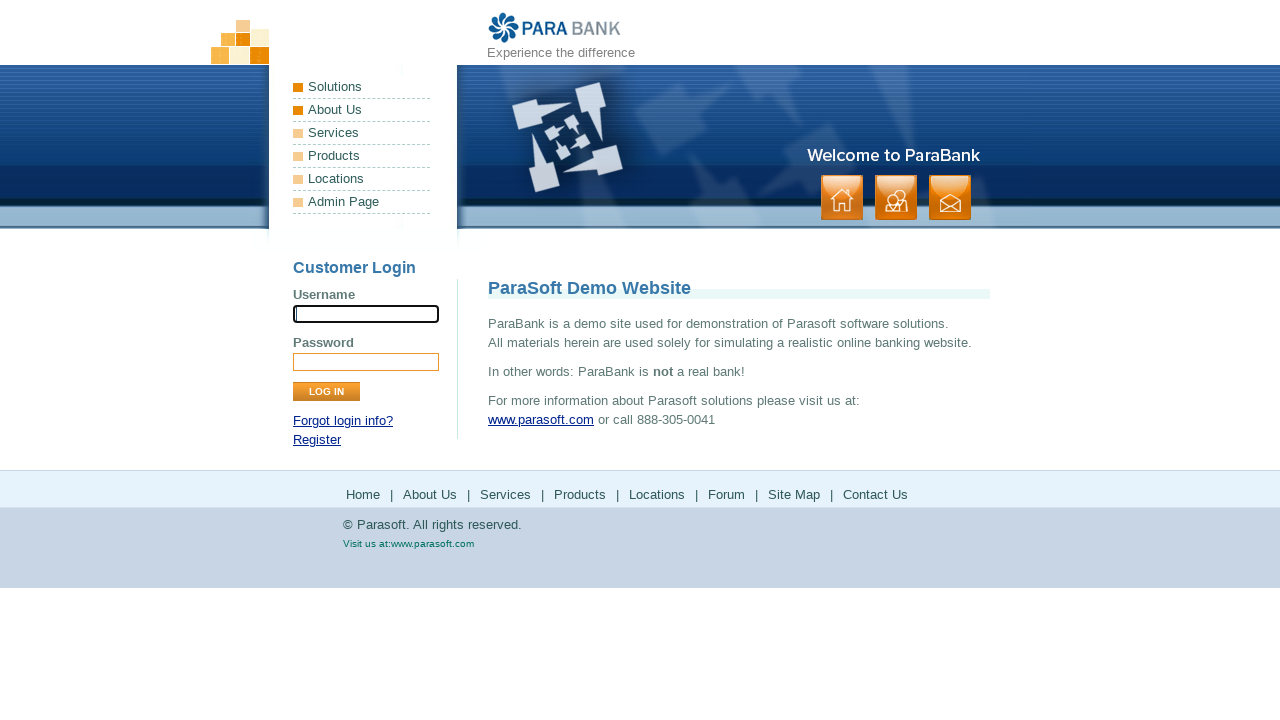

Verified Customer Login header is displayed on About Us page
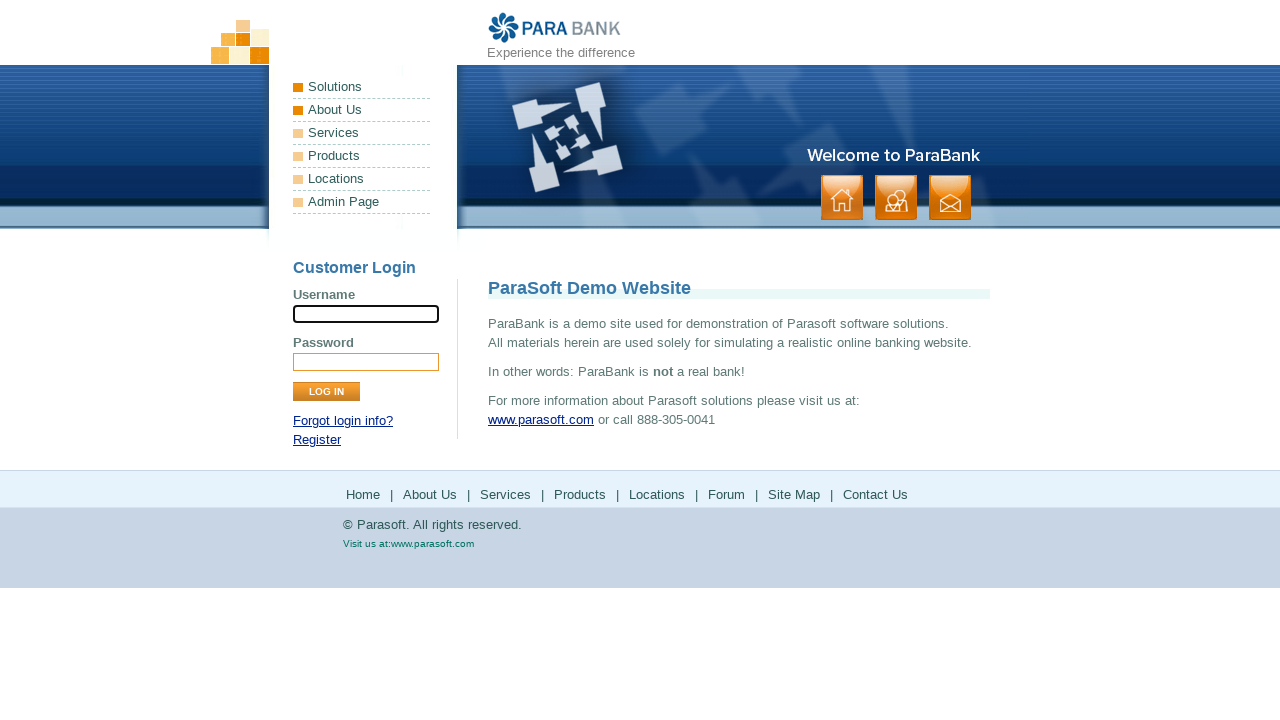

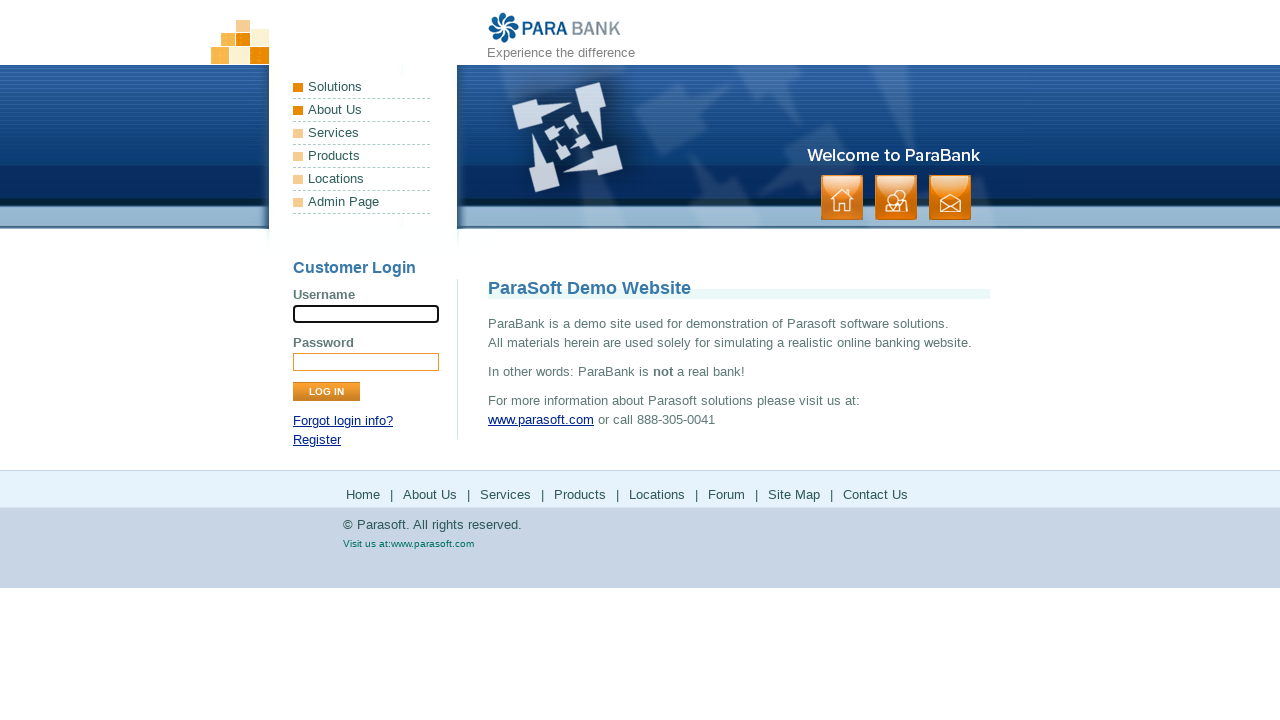